Tests an e-commerce grocery site by adding multiple items to cart, proceeding to checkout, and applying a promo code

Starting URL: https://rahulshettyacademy.com/seleniumPractise

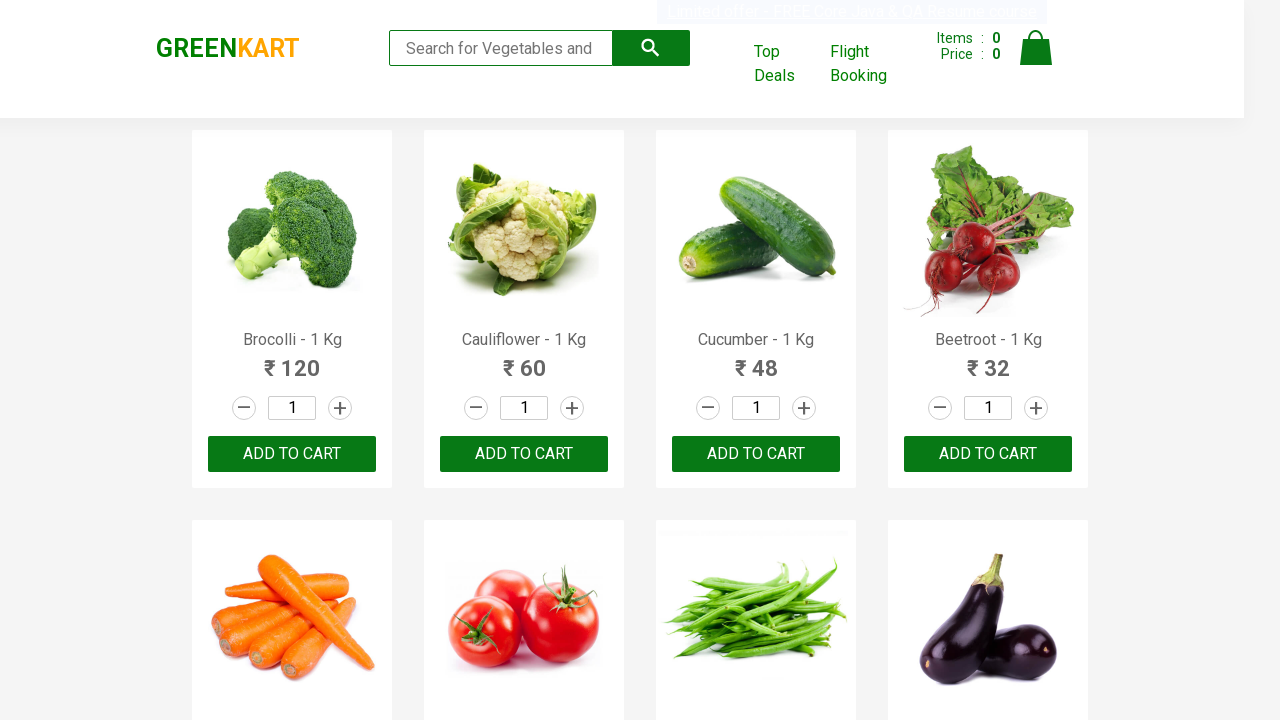

Waited for products to load on GreenKart site
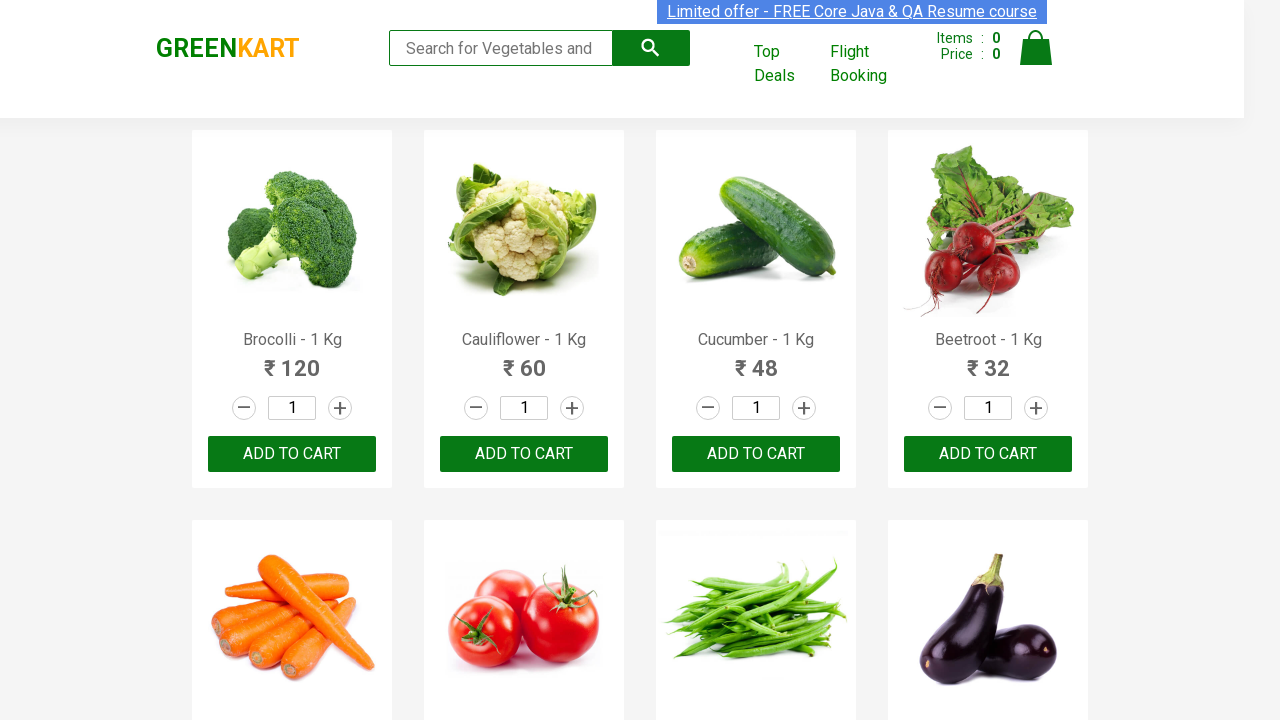

Retrieved all product name elements from page
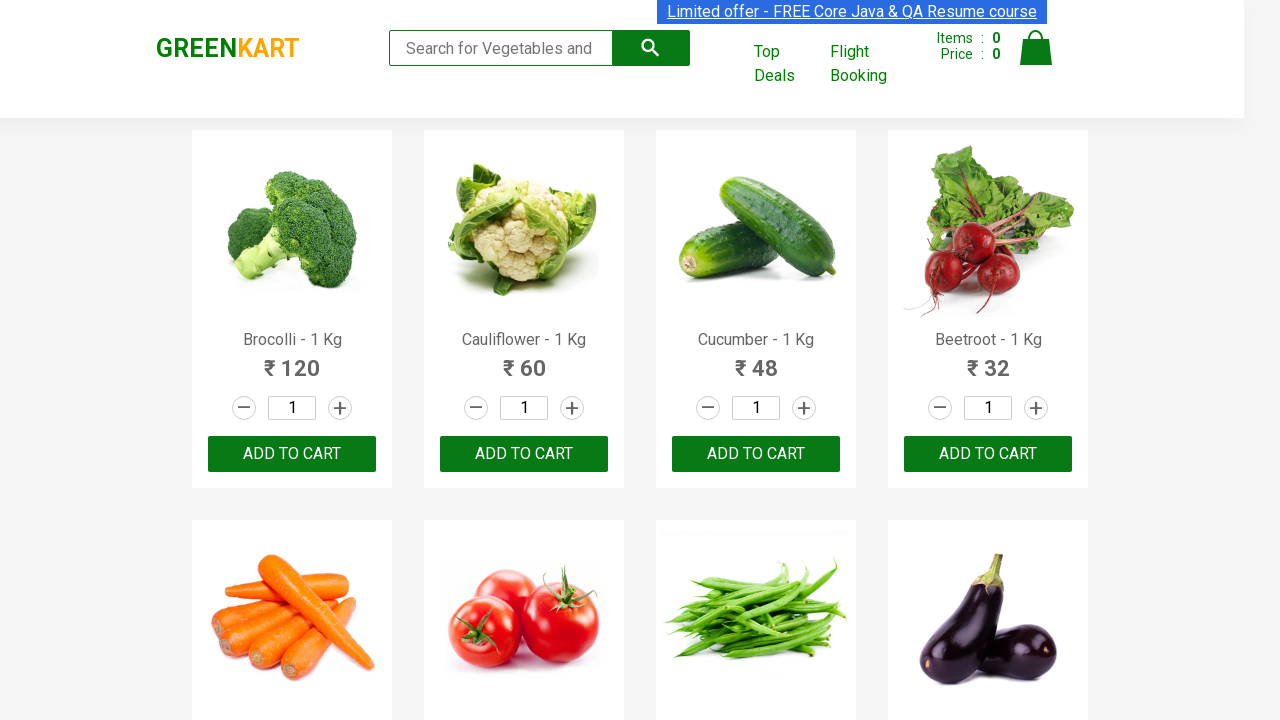

Retrieved all add to cart buttons
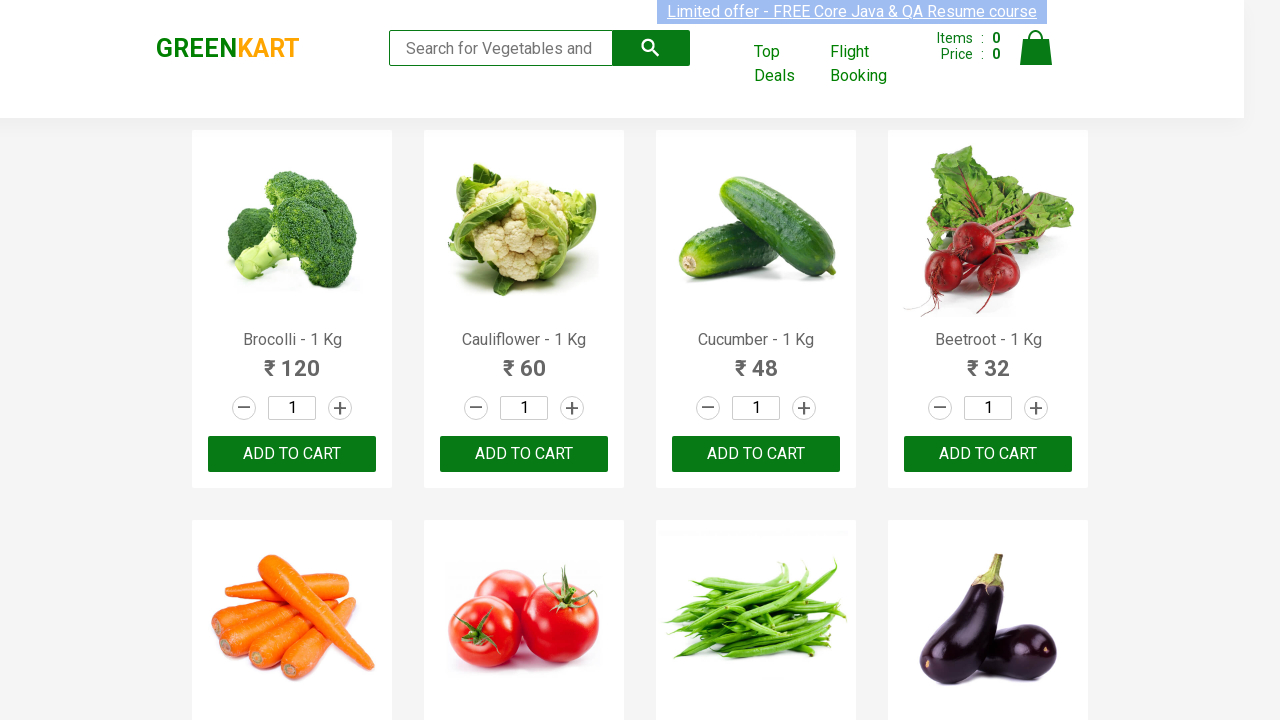

Added Brocolli to cart at (292, 454) on div.product-action button >> nth=0
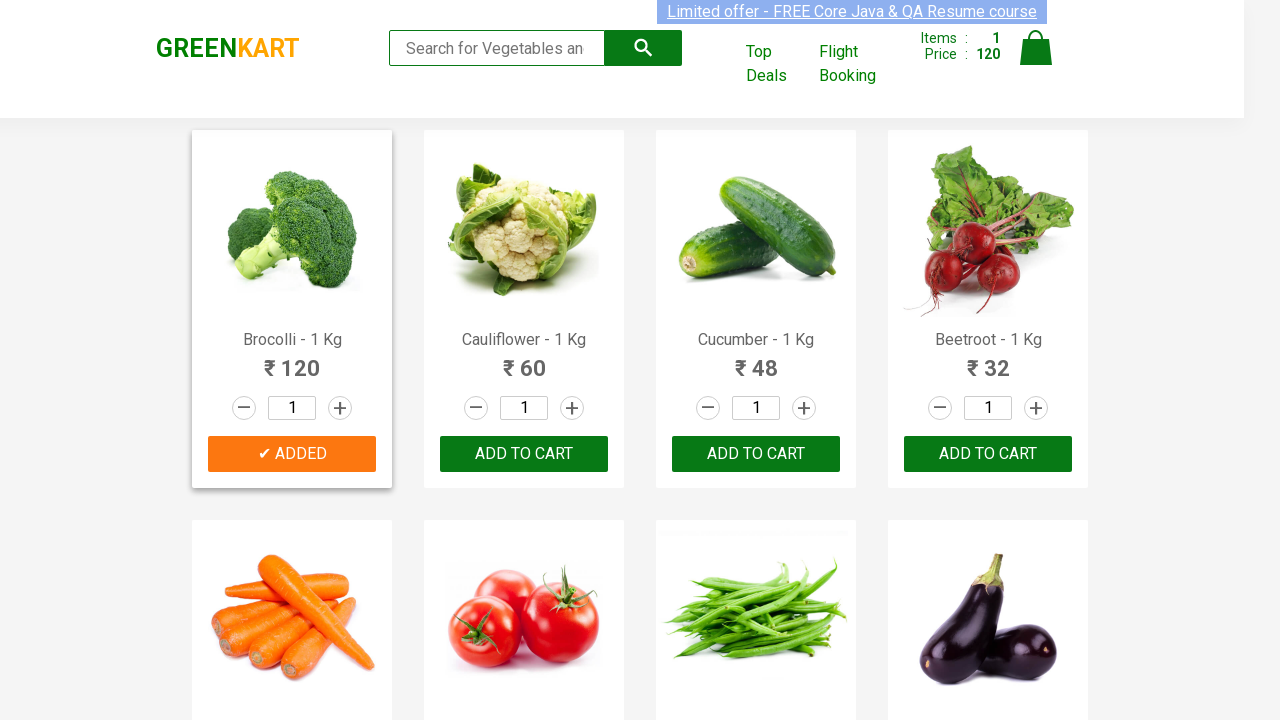

Added Tomato to cart at (524, 360) on div.product-action button >> nth=5
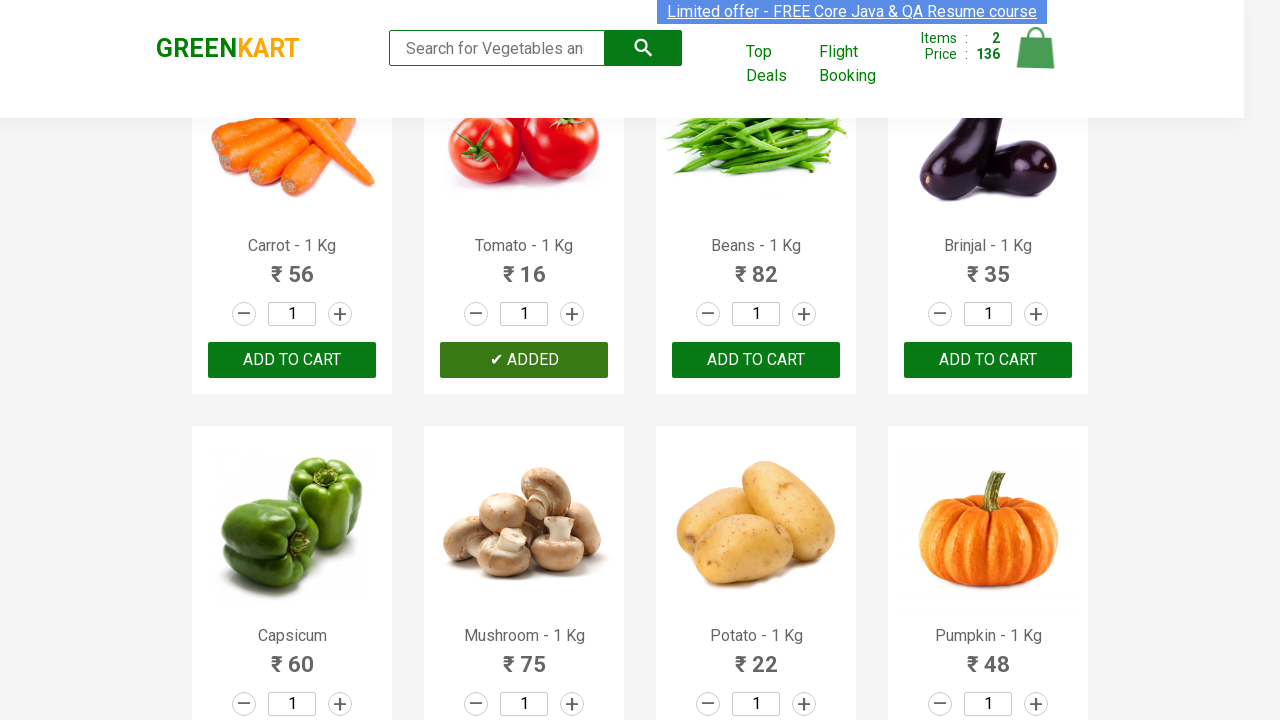

Added Beans to cart at (756, 360) on div.product-action button >> nth=6
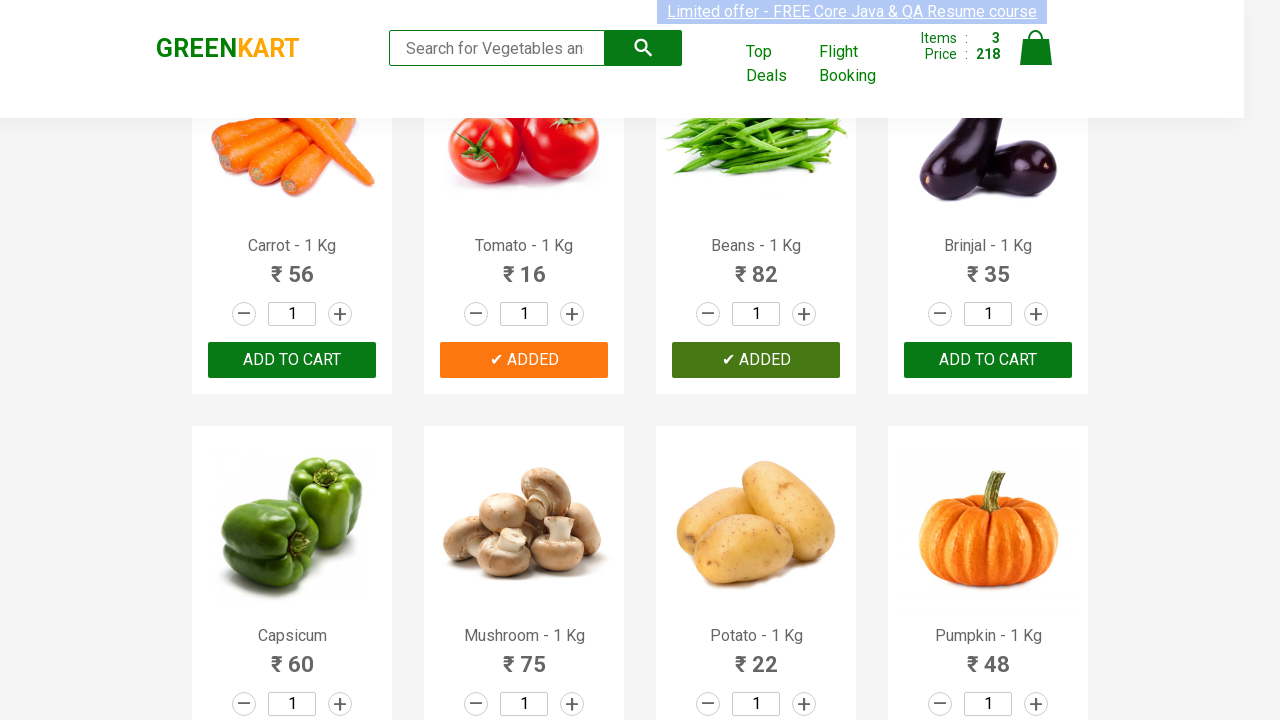

Added Potato to cart at (756, 360) on div.product-action button >> nth=10
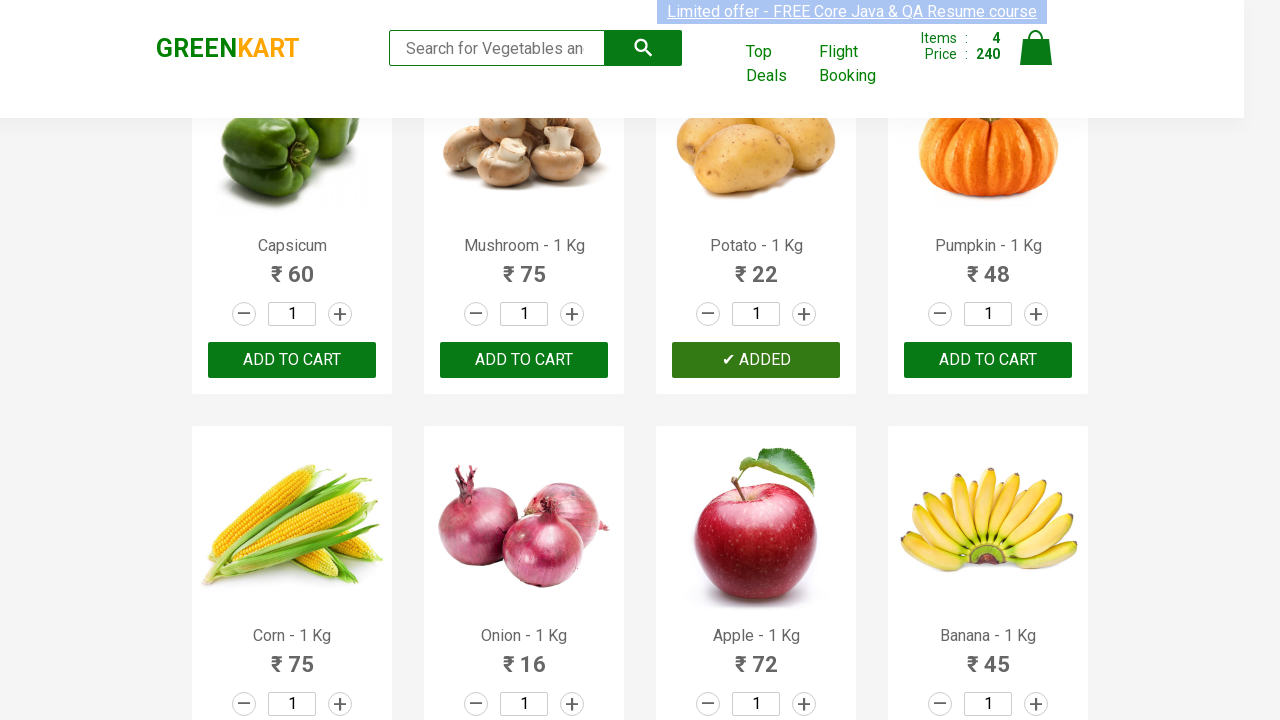

Clicked on cart icon to view cart at (1036, 48) on img[alt='Cart']
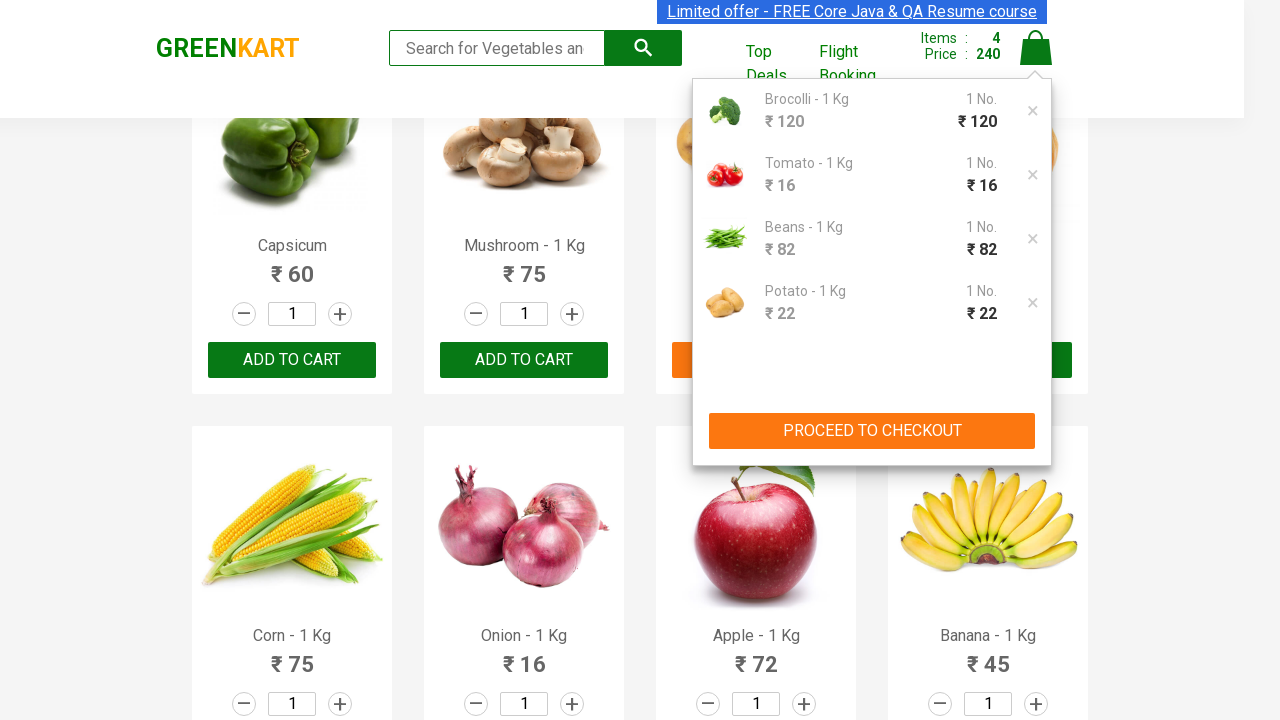

Clicked PROCEED TO CHECKOUT button at (872, 431) on text=PROCEED TO CHECKOUT
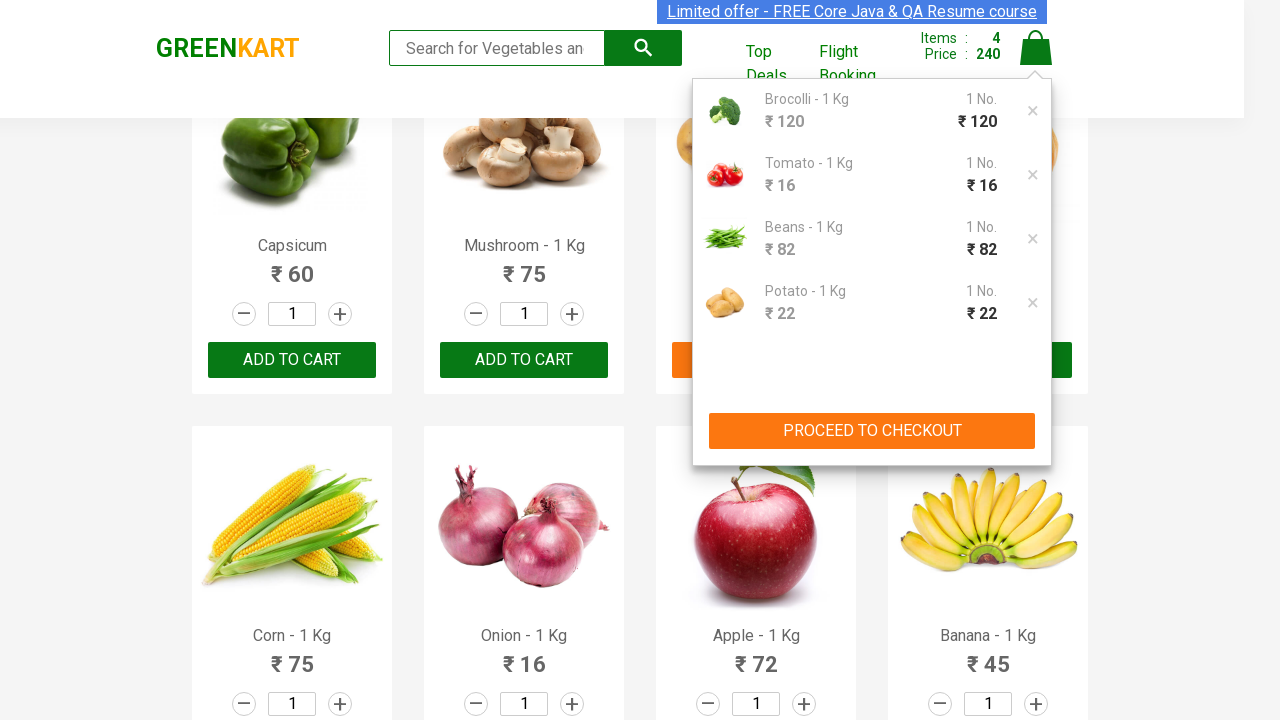

Entered promo code 'rahulshettyacademy' on input.promoCode
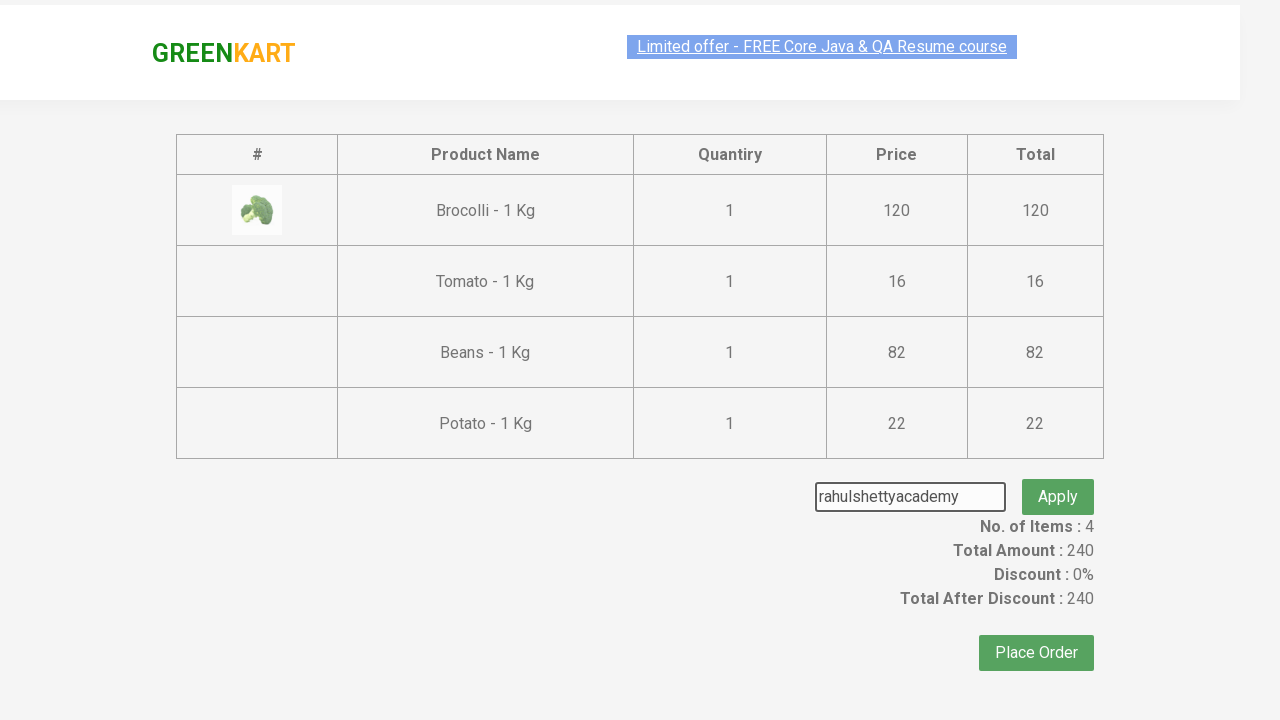

Clicked apply promo code button at (1058, 477) on button.promoBtn
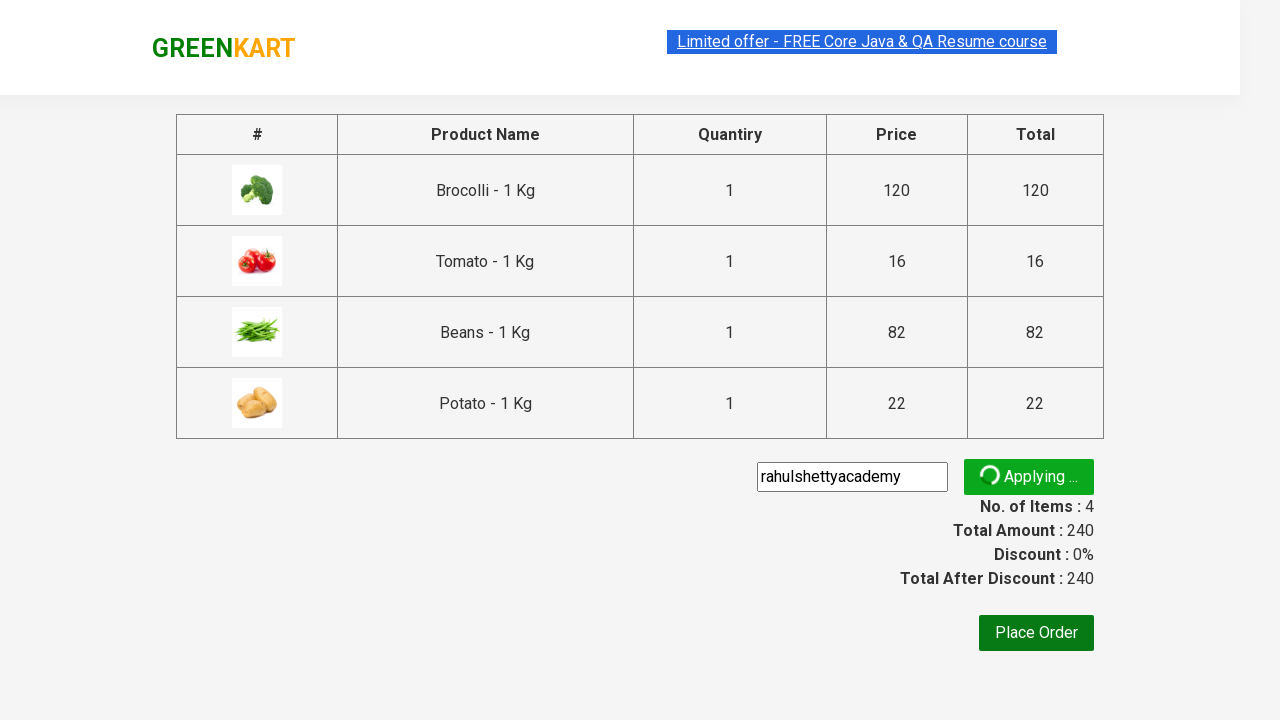

Promo code successfully applied - confirmation message displayed
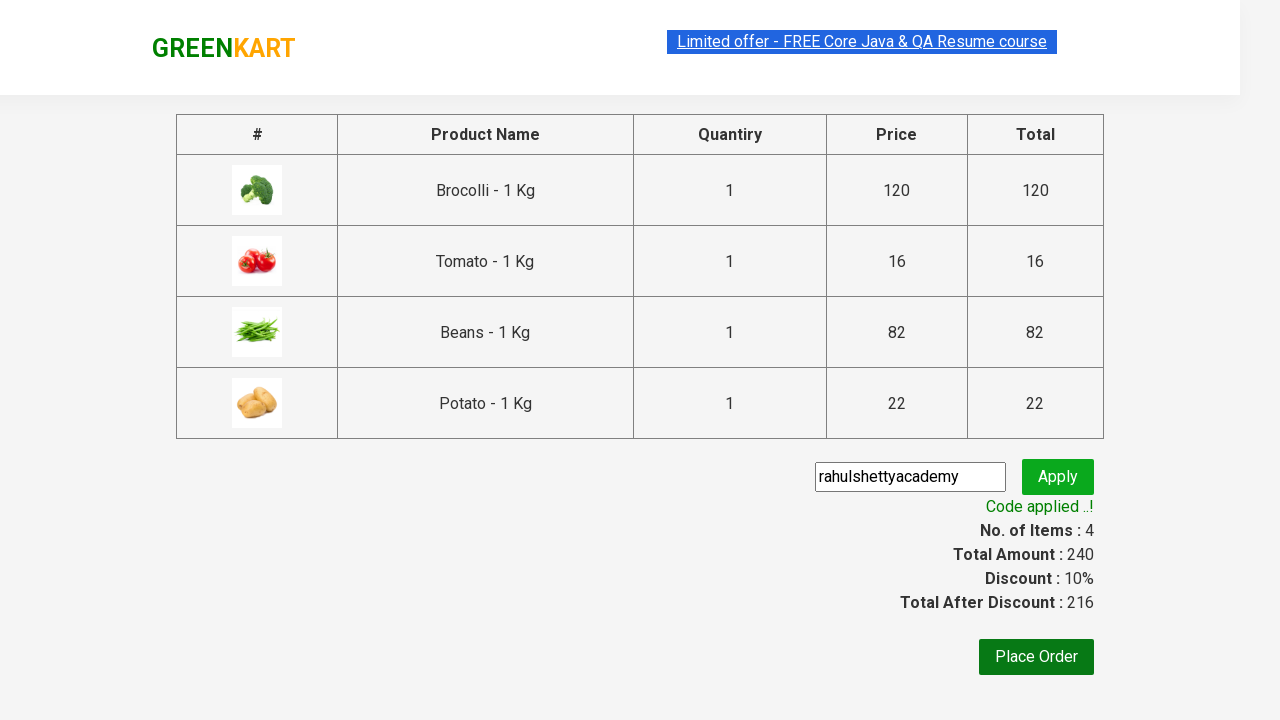

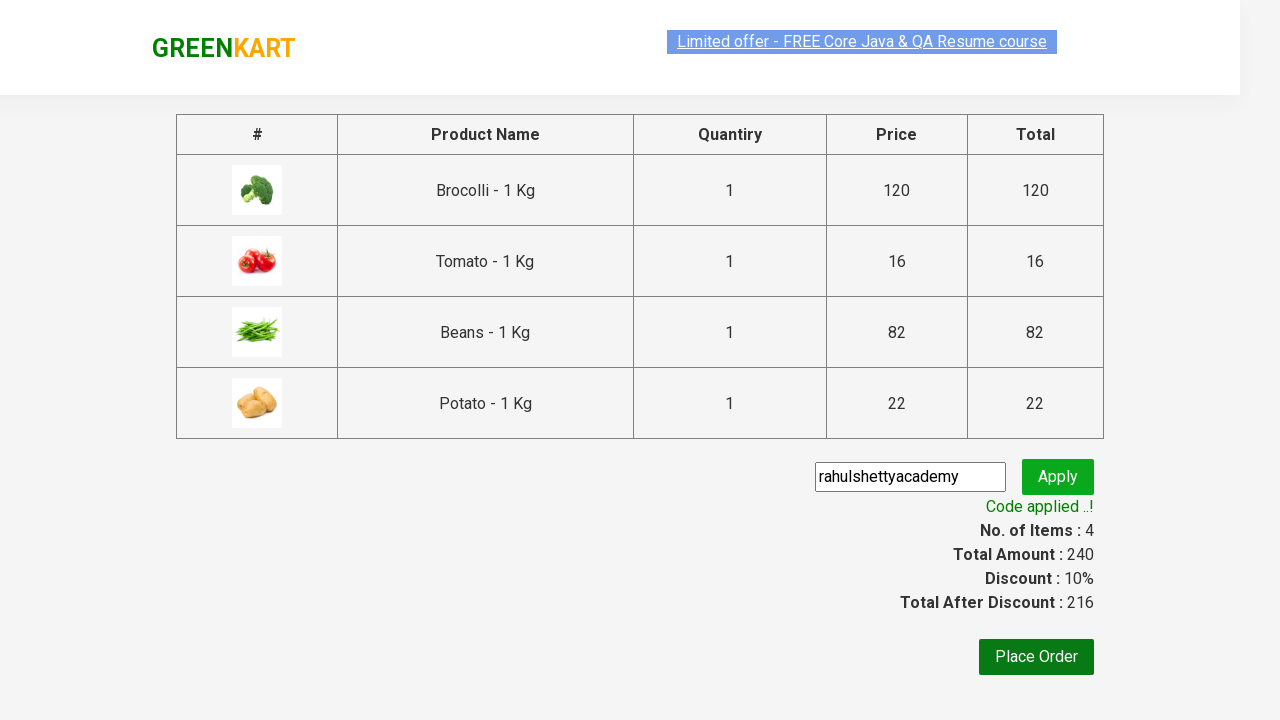